Tests checkbox functionality by navigating to a checkboxes page, finding all checkbox elements, and verifying that the second checkbox is checked using both attribute lookup and is_selected methods.

Starting URL: http://the-internet.herokuapp.com/checkboxes

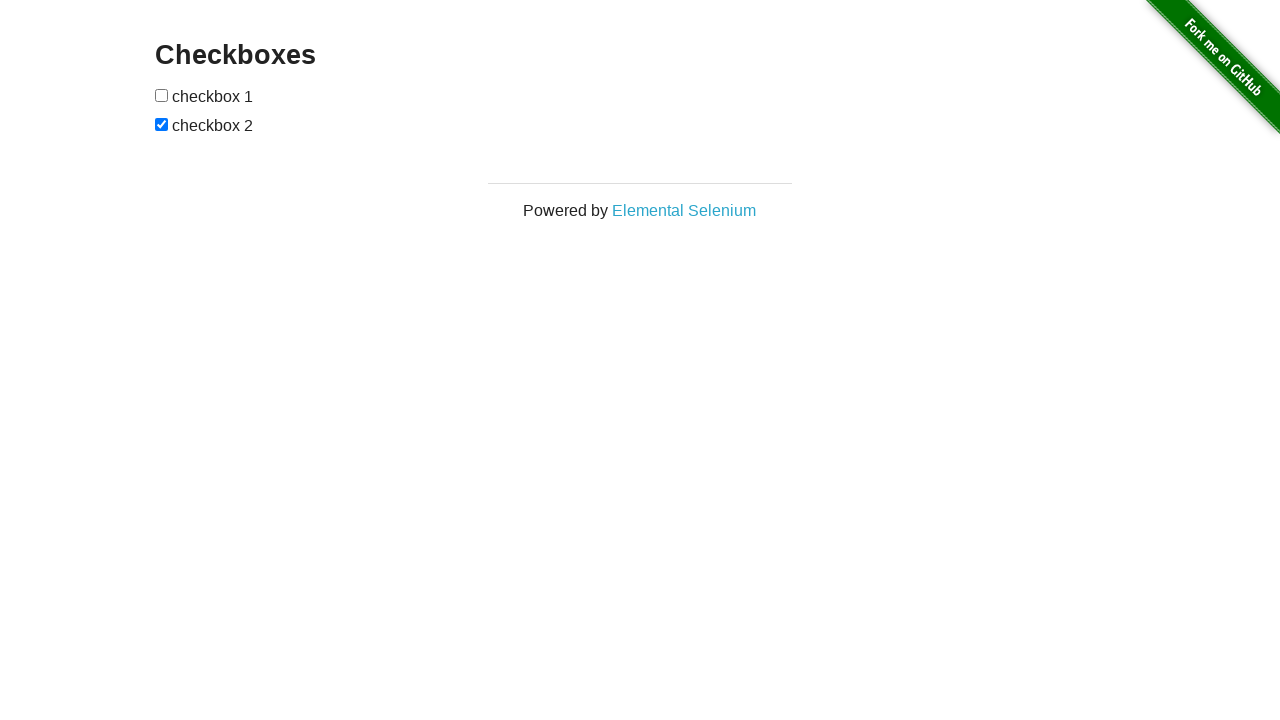

Waited for checkbox elements to load on the page
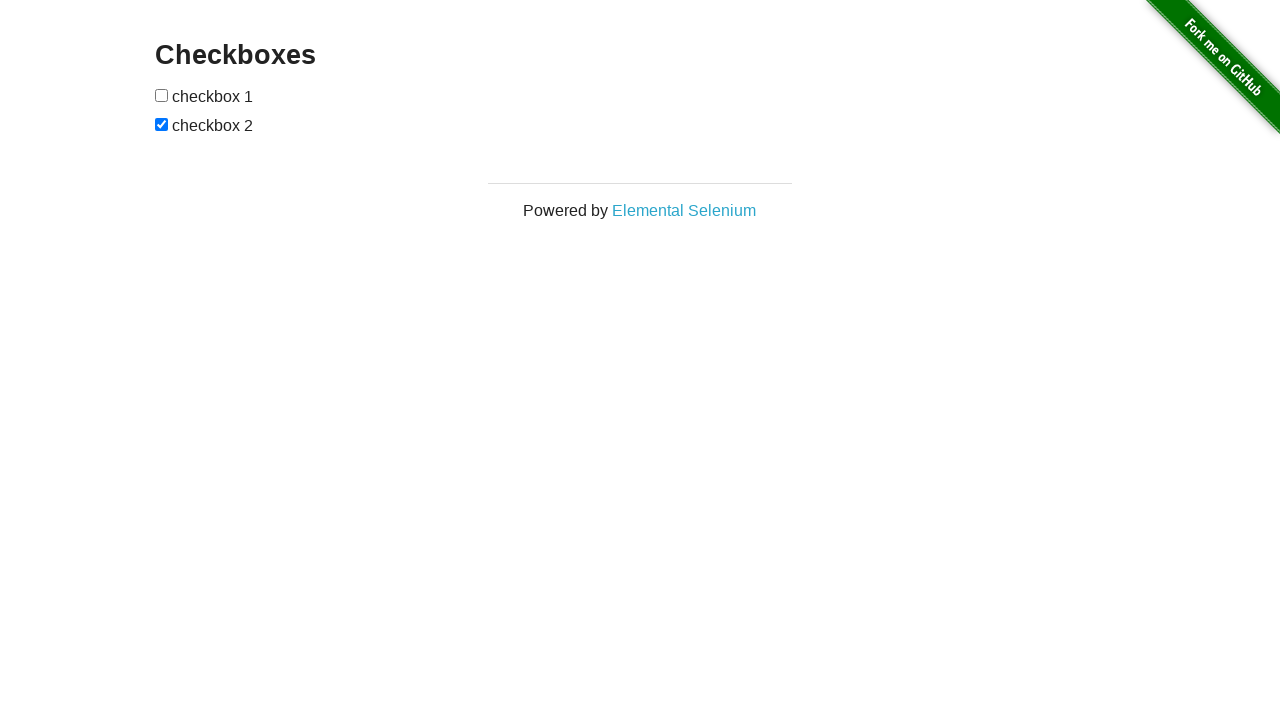

Located all checkbox elements on the page
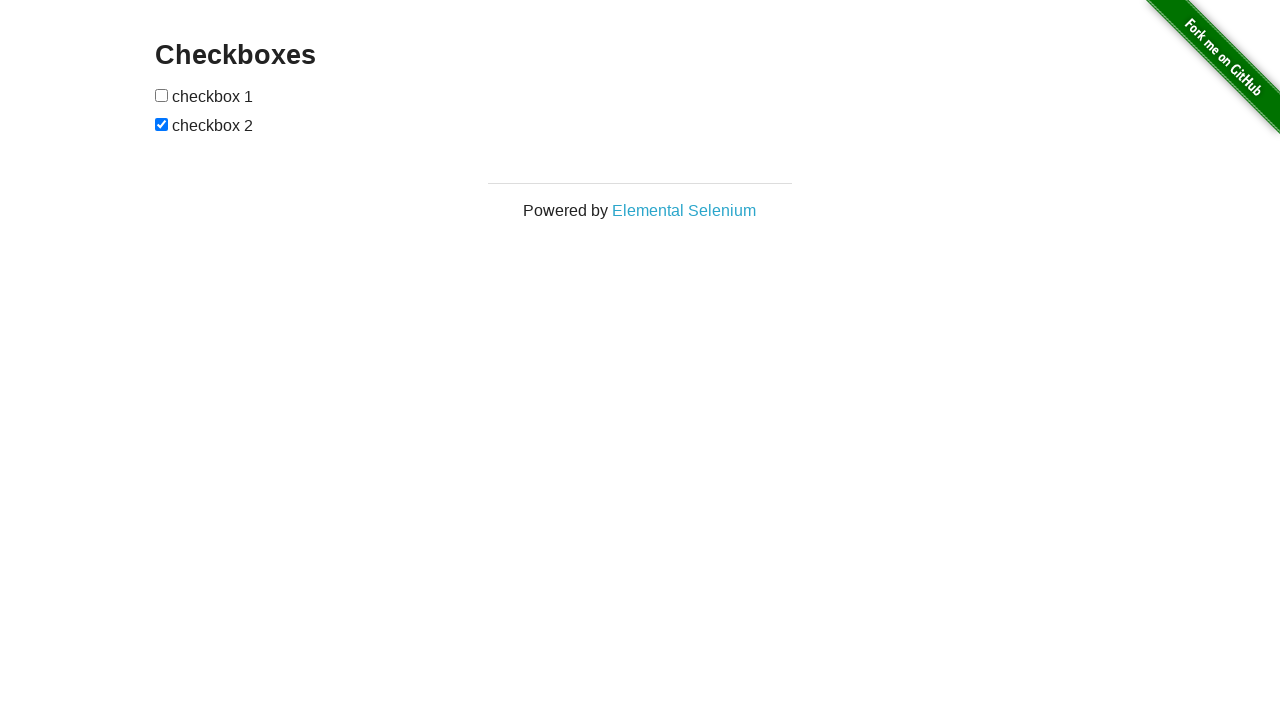

Verified that the second checkbox is checked
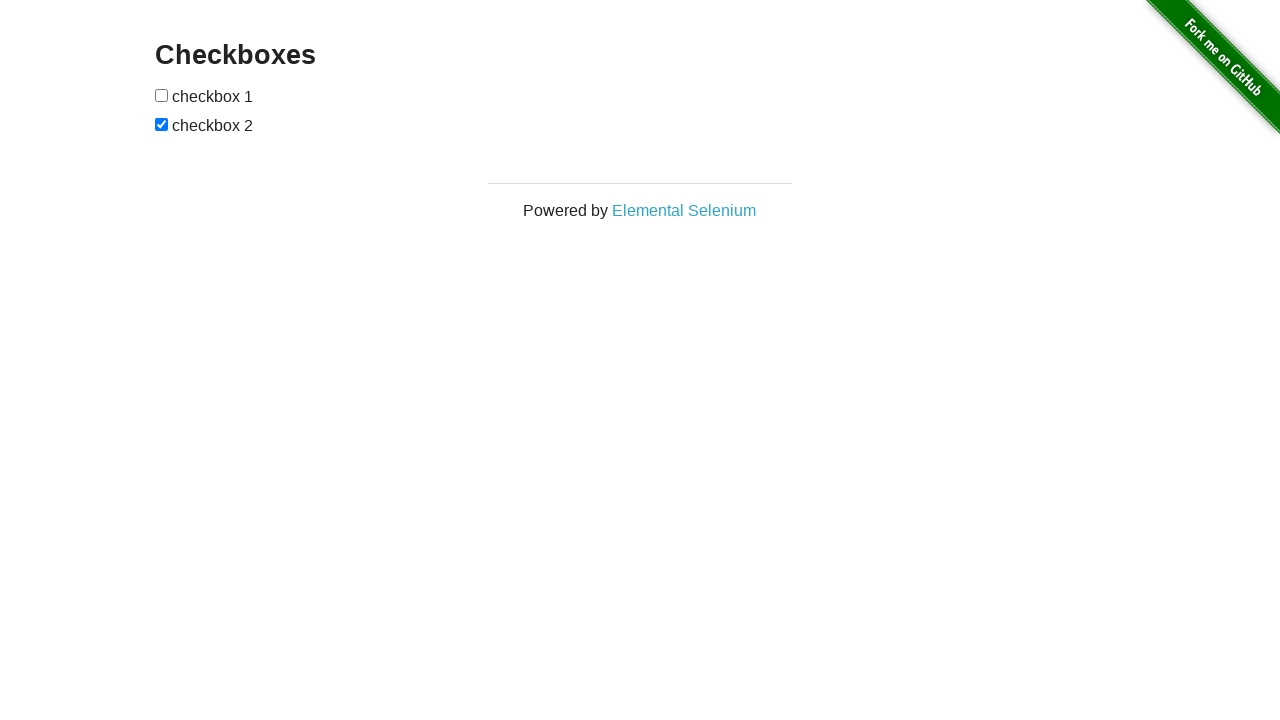

Verified that the first checkbox is not checked
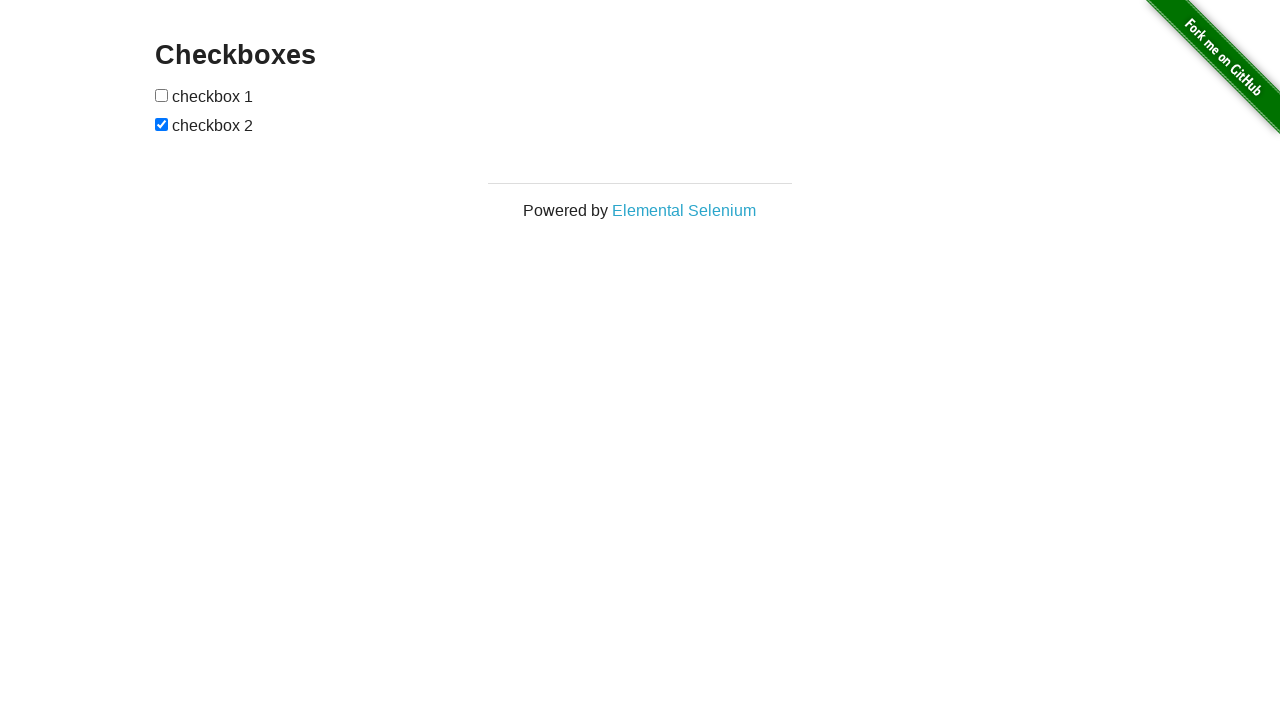

Clicked the first checkbox to check it at (162, 95) on input[type="checkbox"] >> nth=0
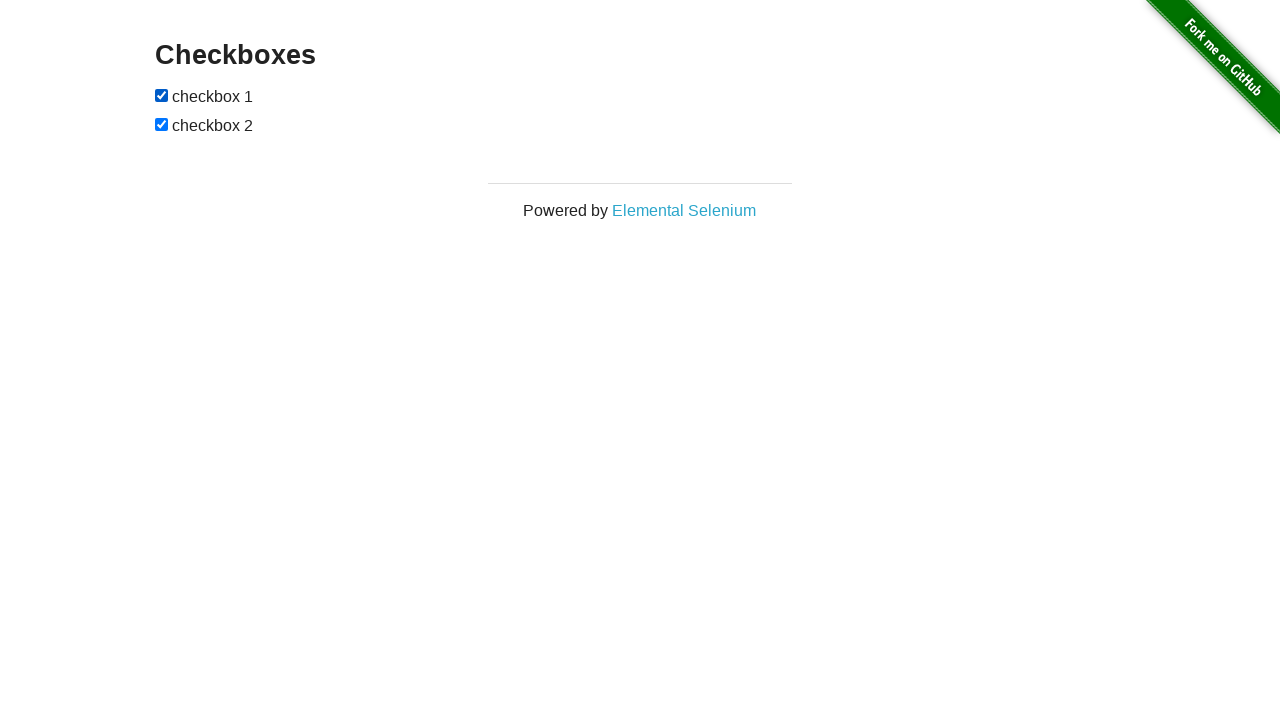

Verified that the first checkbox is now checked after clicking
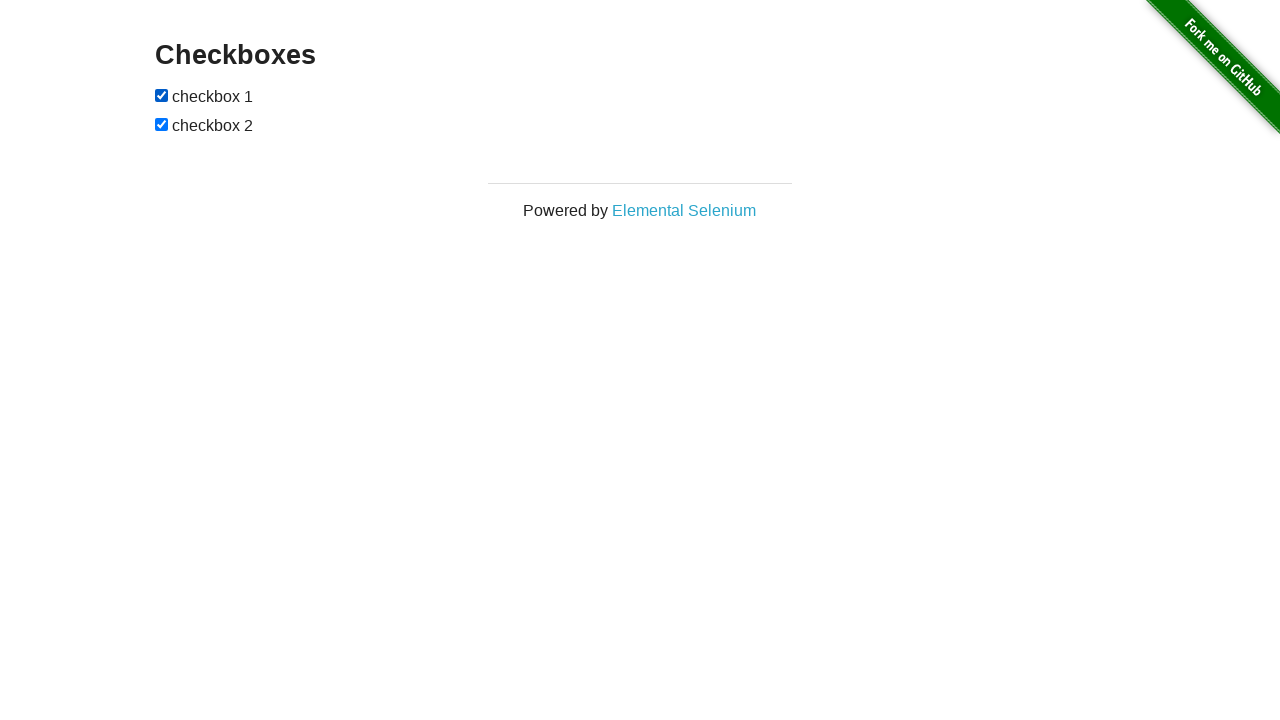

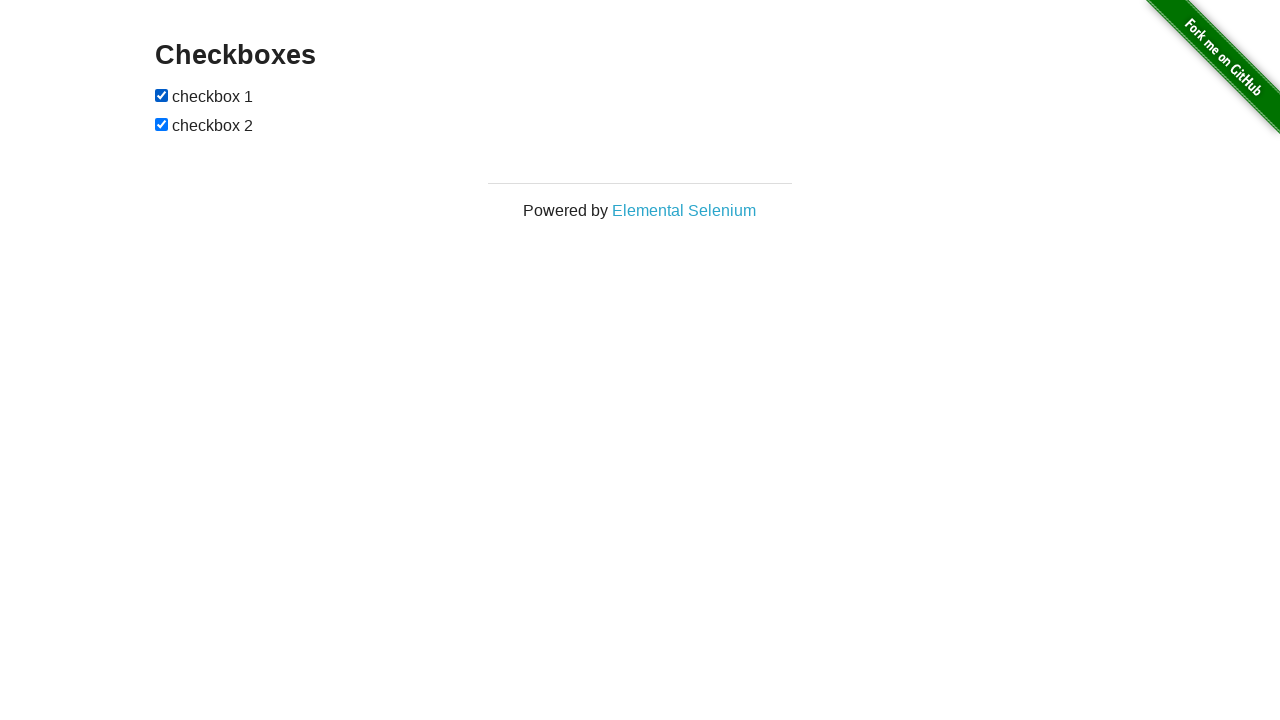